Navigates to the Nike India website and verifies the page loads successfully

Starting URL: https://www.nike.com/in/

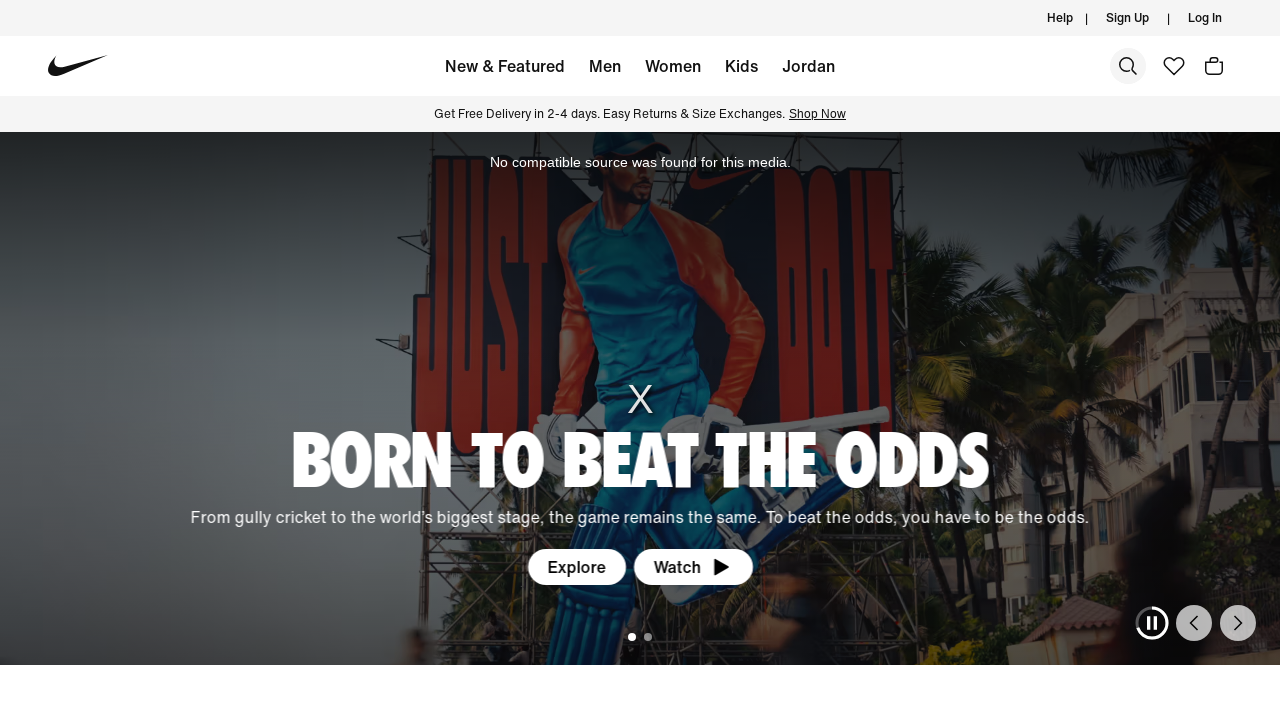

Nike India page loaded with DOM content ready
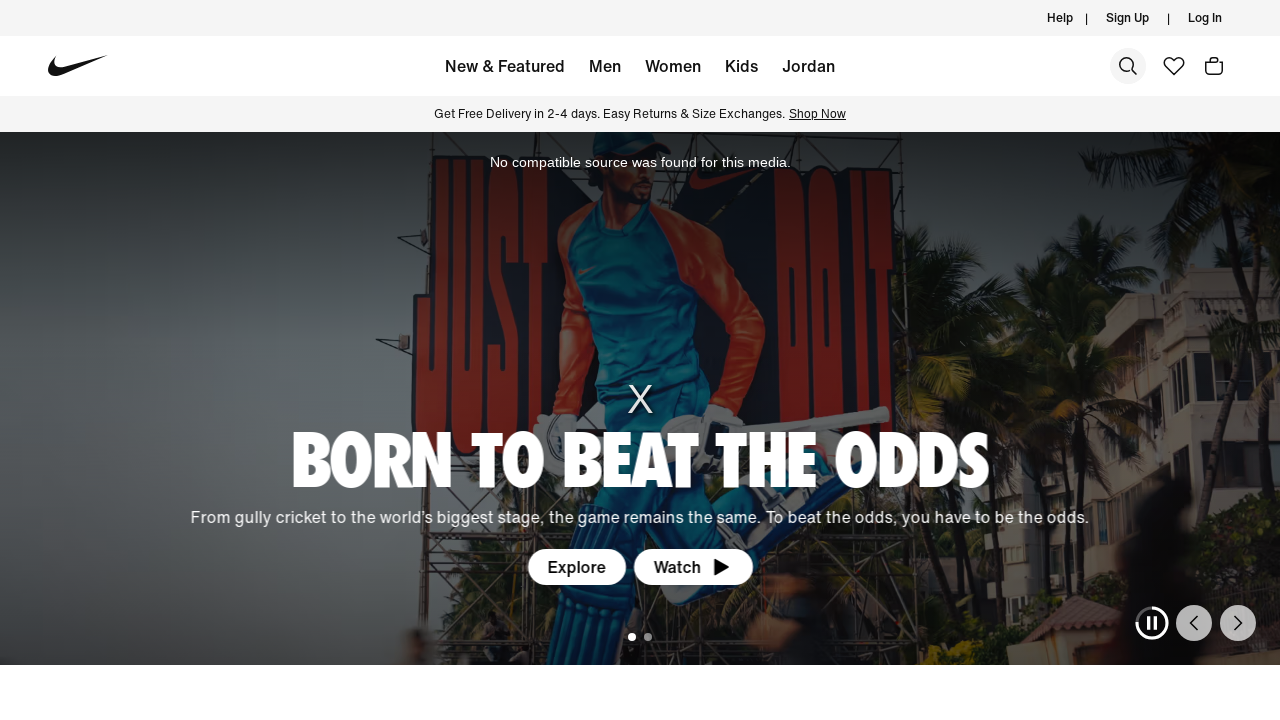

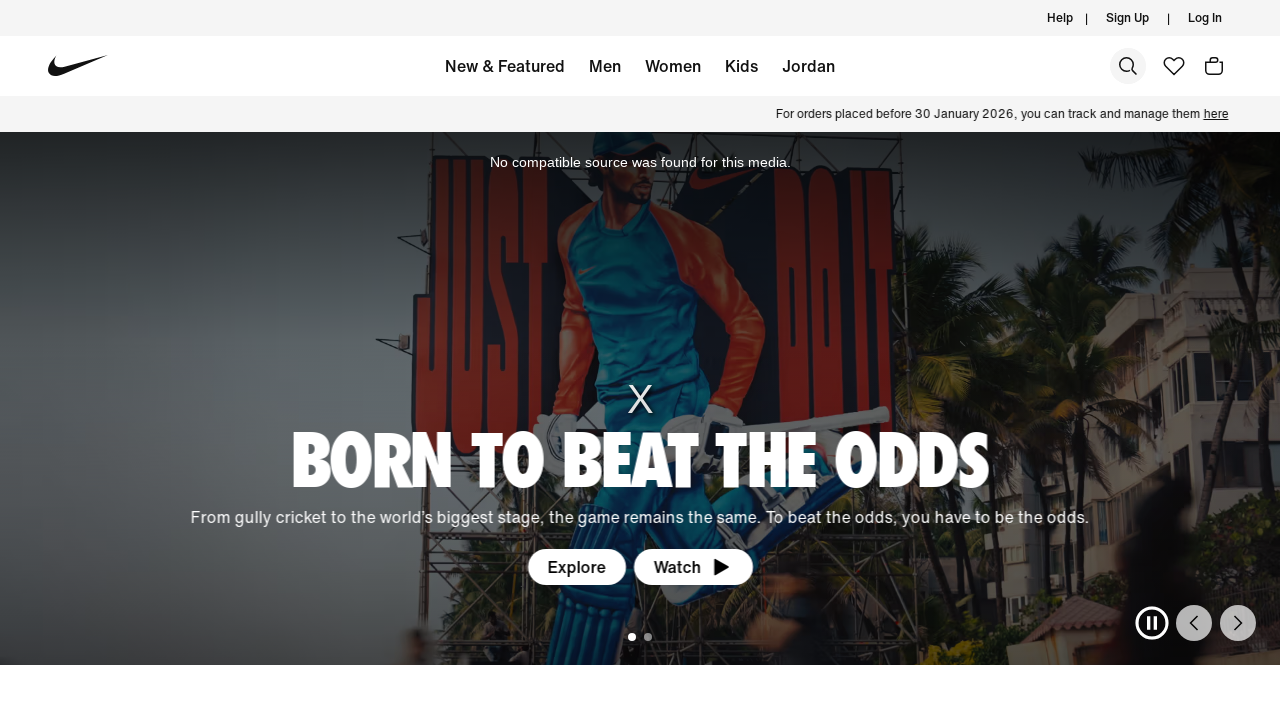